Tests a laminate flooring calculator by entering room dimensions (10x5), laminate specifications, and verifying the calculated results including area, panel count, packages, cost, and remnants.

Starting URL: https://masterskayapola.ru/kalkulyator/laminata.html

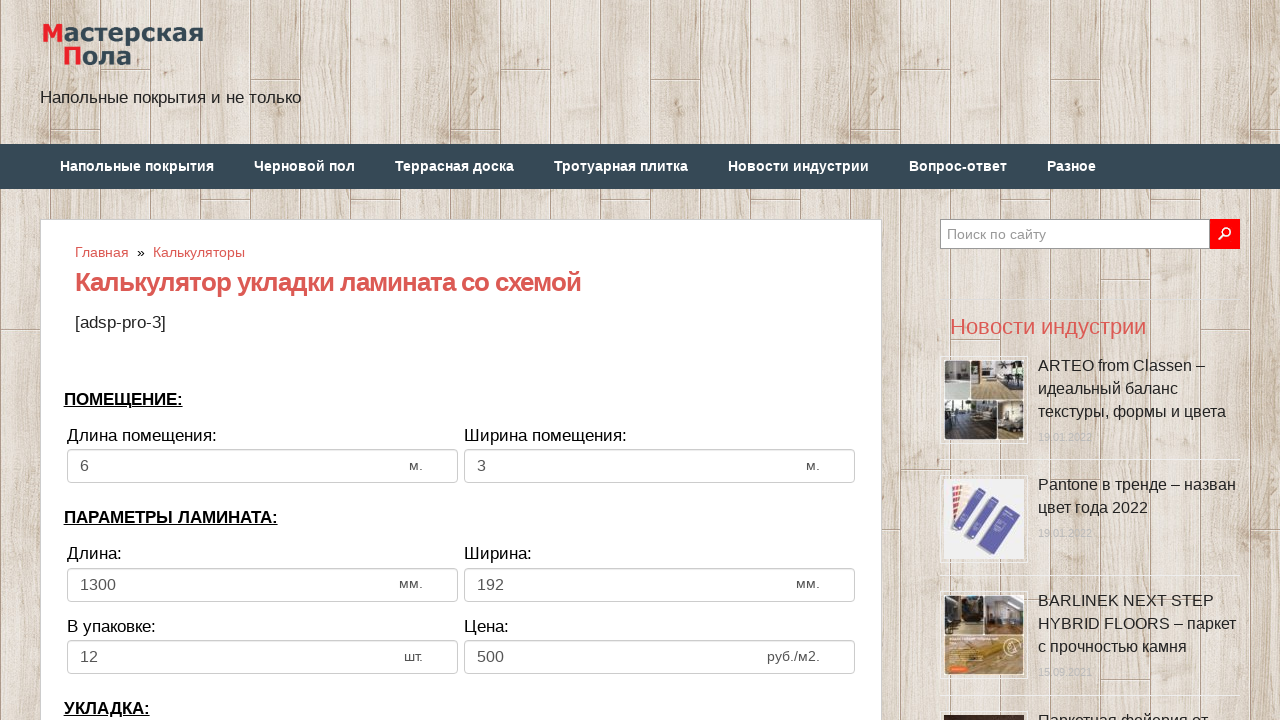

Clicked room width input field at (262, 466) on input[name='calc_roomwidth']
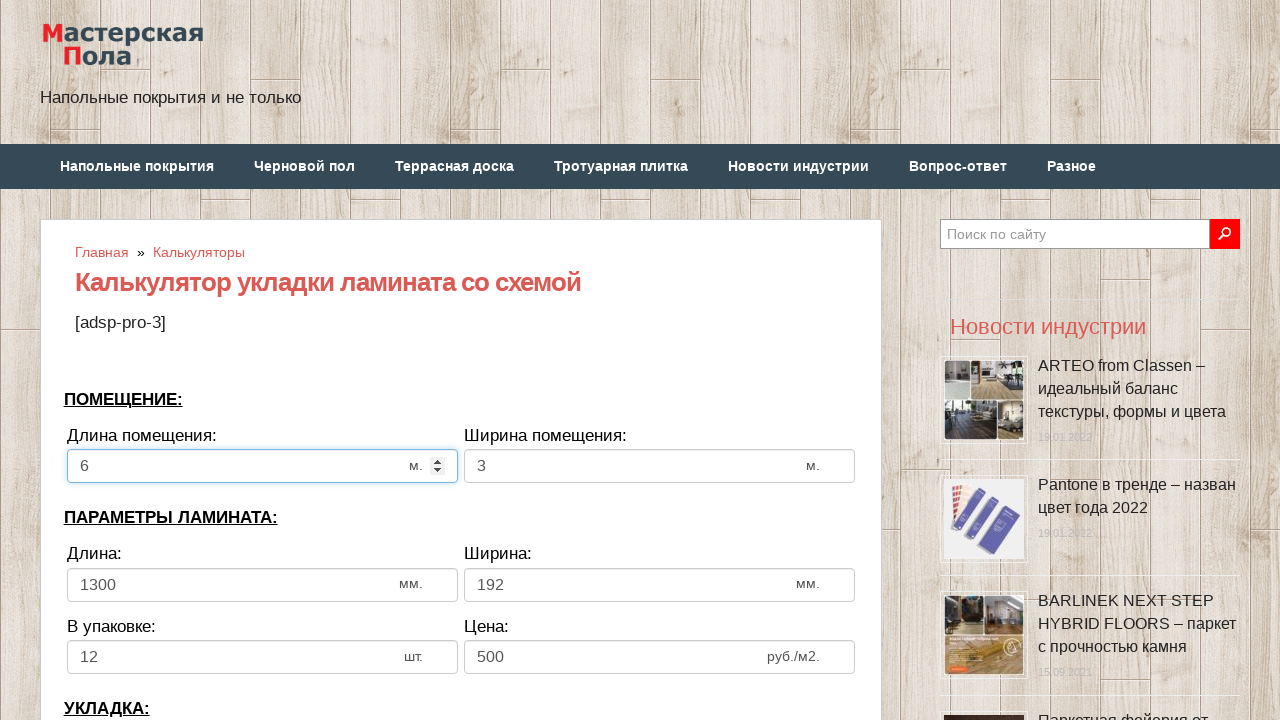

Entered room width: 10 on input[name='calc_roomwidth']
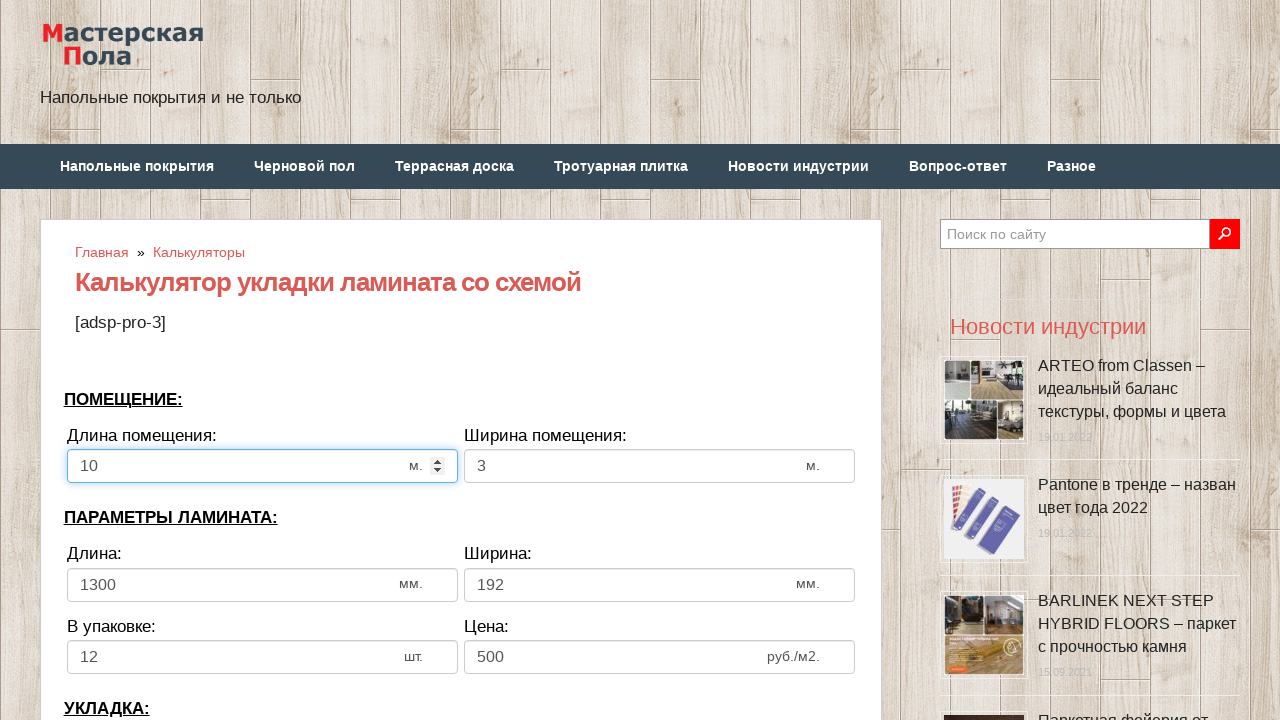

Clicked room height input field at (660, 466) on input[name='calc_roomheight']
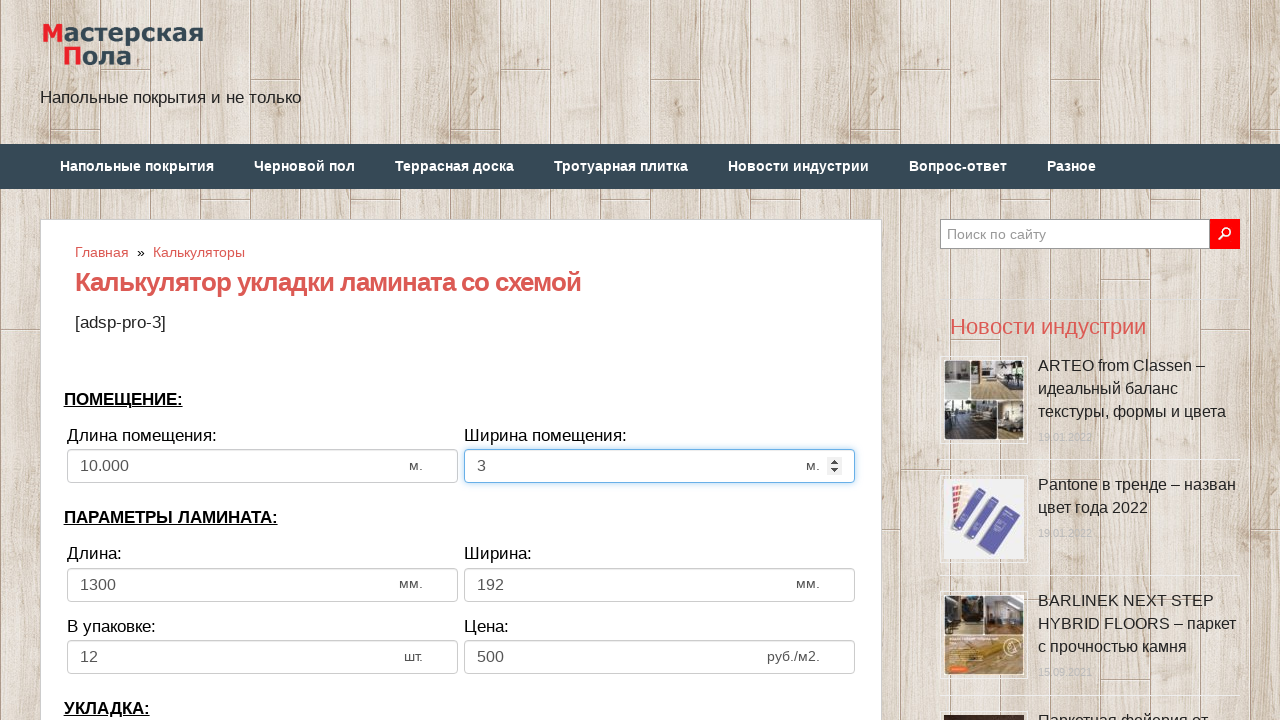

Entered room height: 5 on input[name='calc_roomheight']
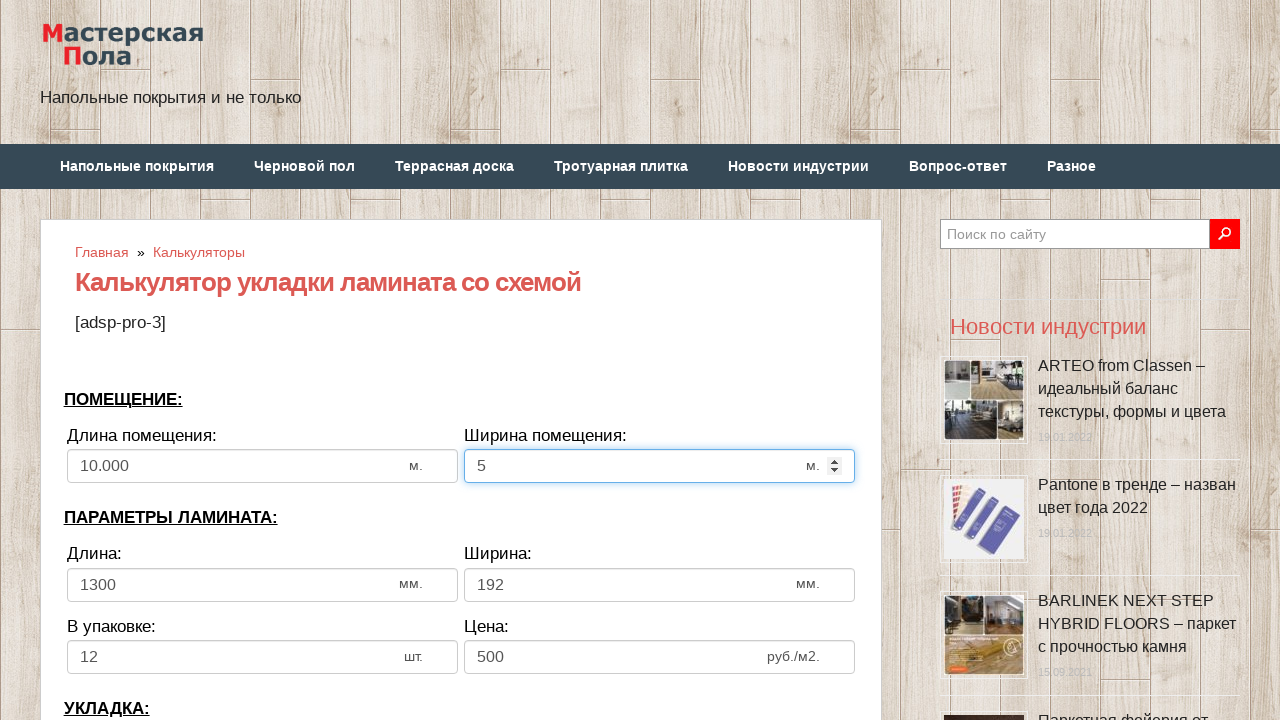

Clicked laminate width input field at (262, 585) on input[name='calc_lamwidth']
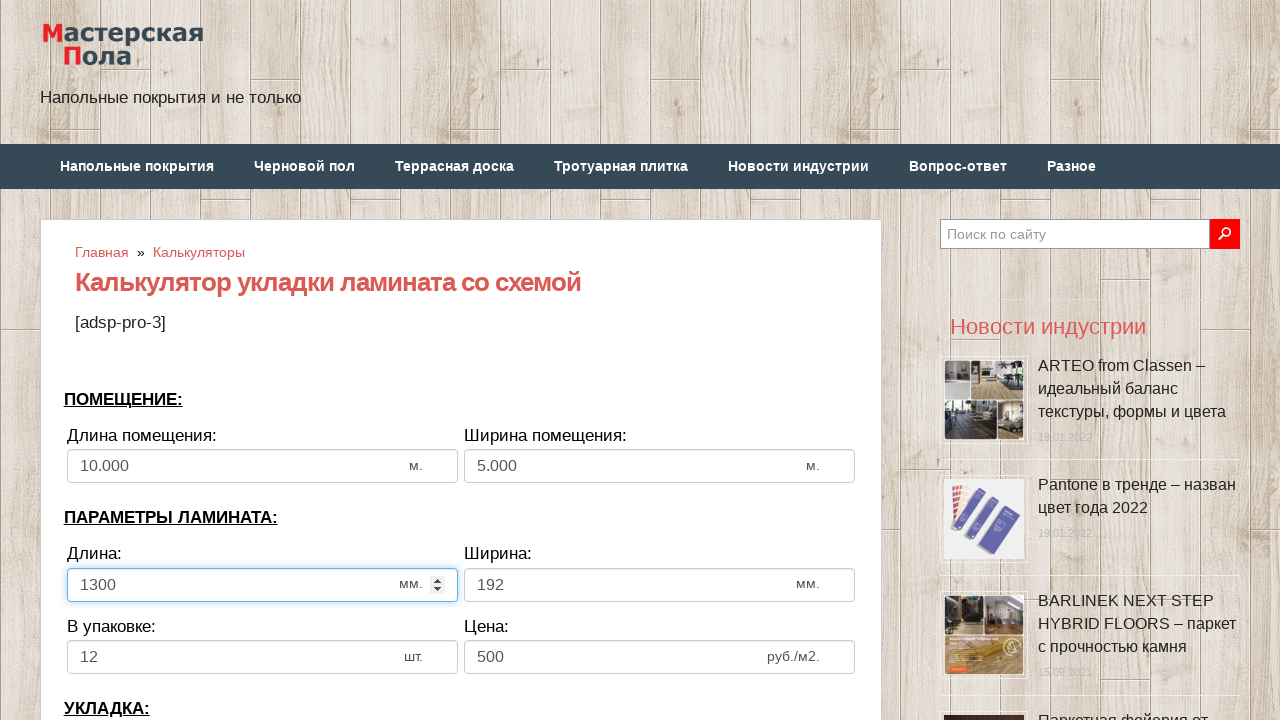

Entered laminate width: 1300 on input[name='calc_lamwidth']
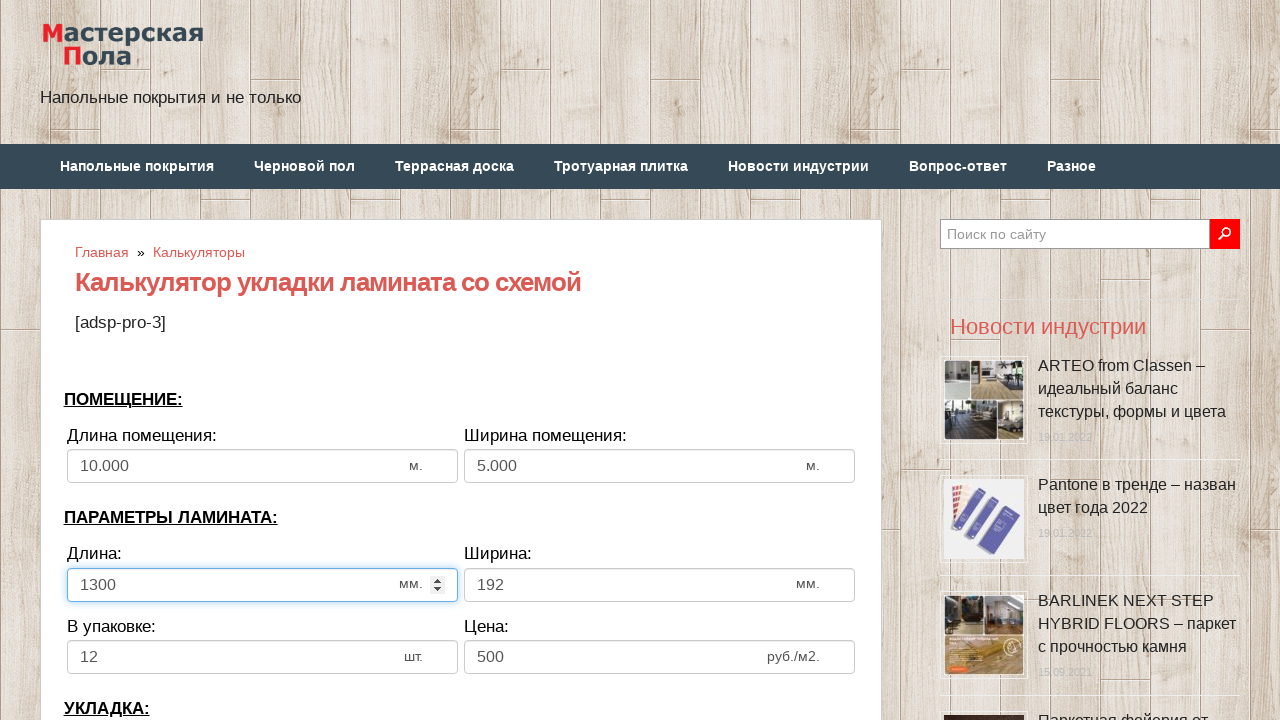

Clicked laminate height input field at (660, 585) on input[name='calc_lamheight']
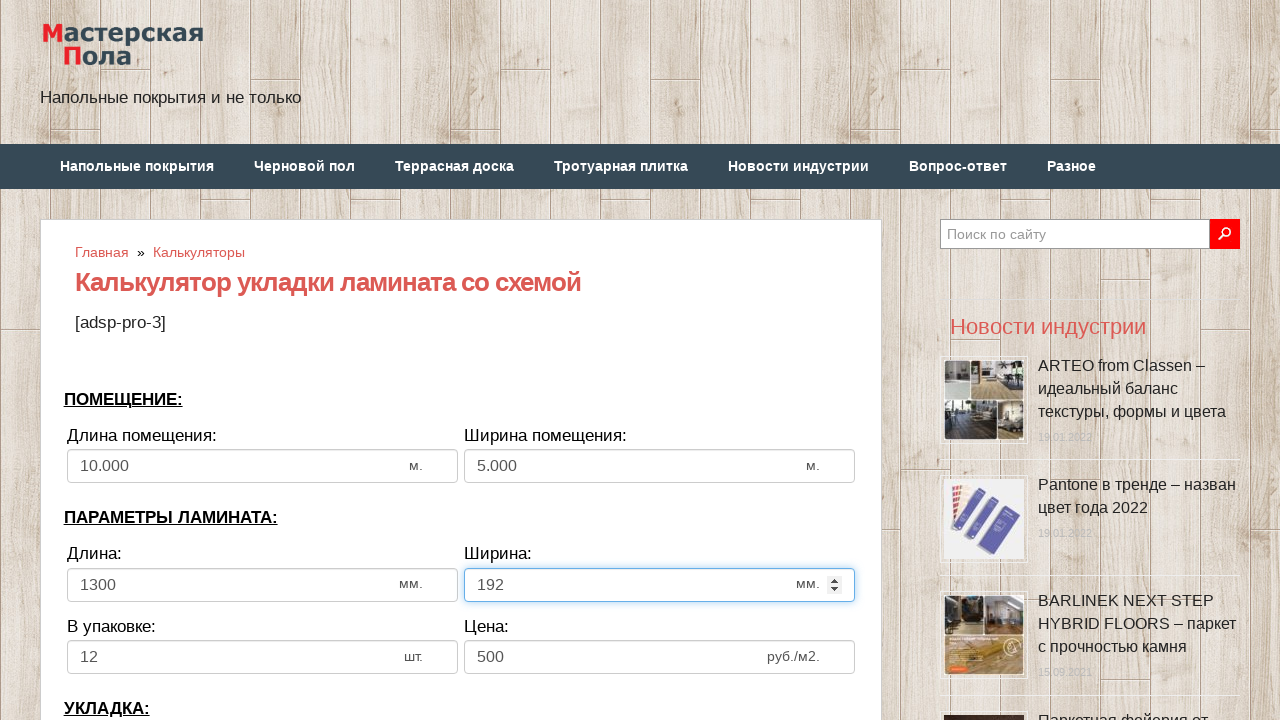

Entered laminate height: 192 on input[name='calc_lamheight']
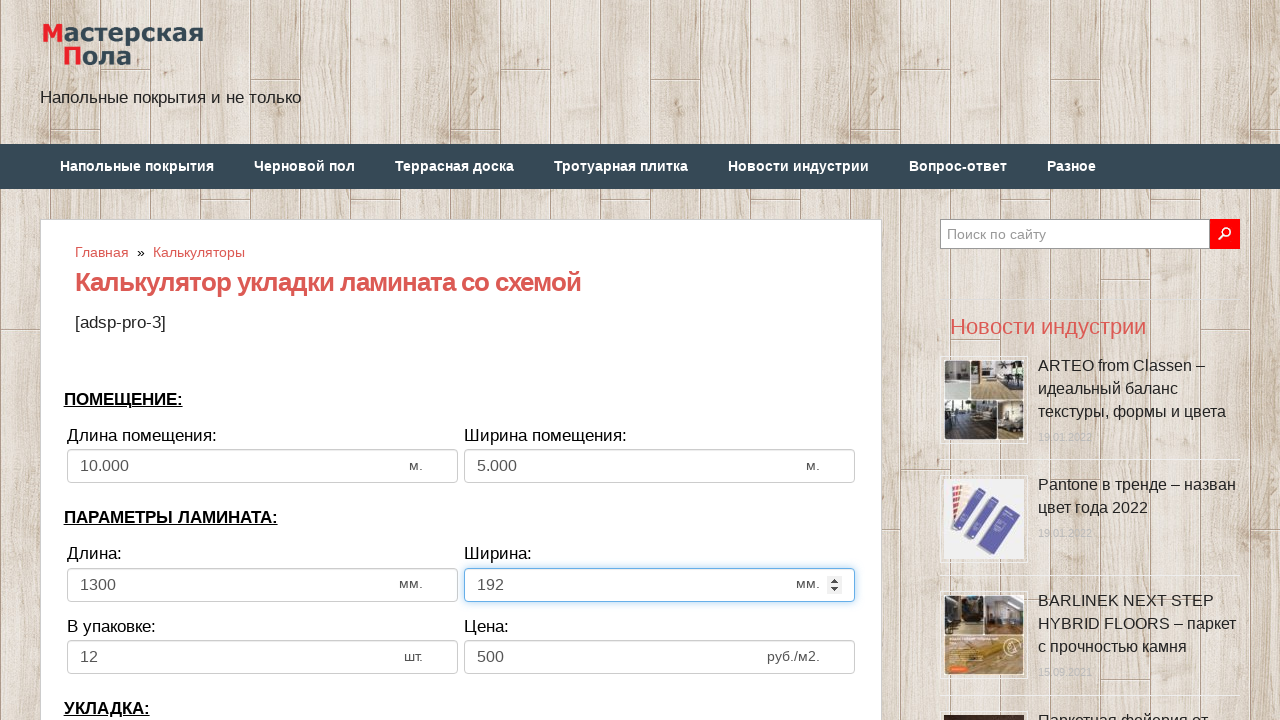

Clicked panels per package input field at (262, 657) on input[name='calc_inpack']
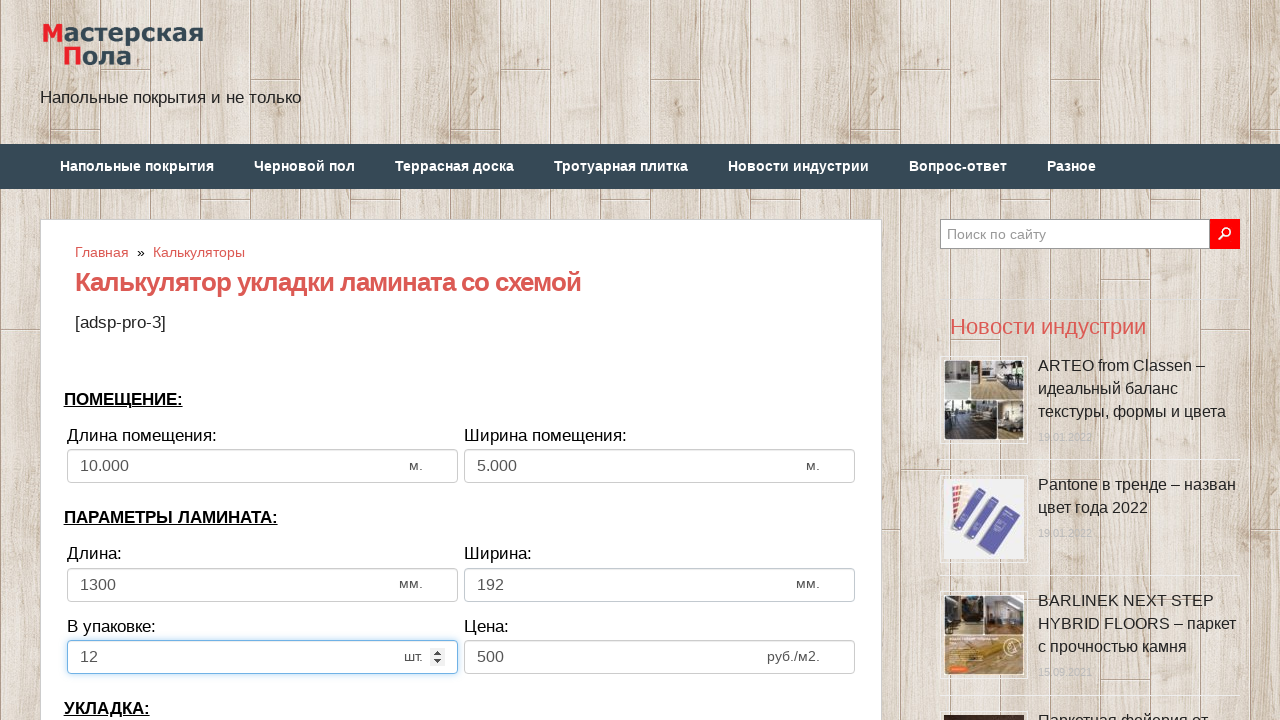

Entered panels per package: 12 on input[name='calc_inpack']
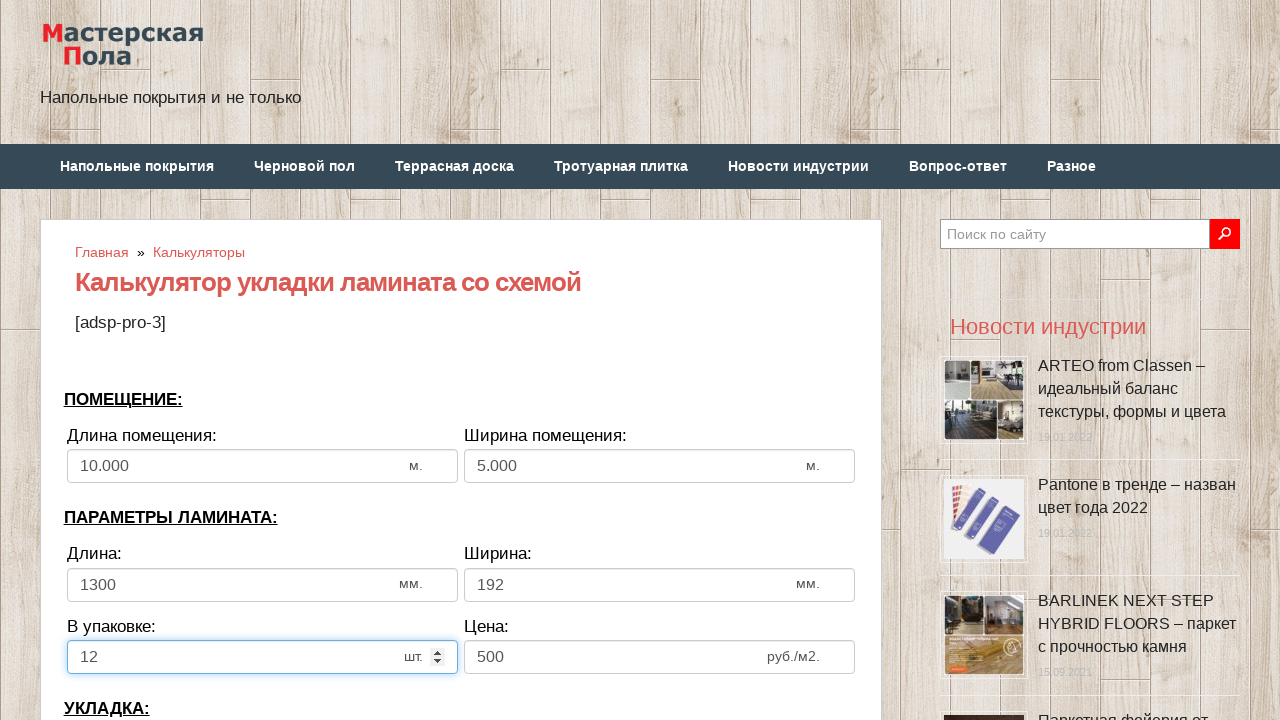

Clicked price per package input field at (660, 657) on input[name='calc_price']
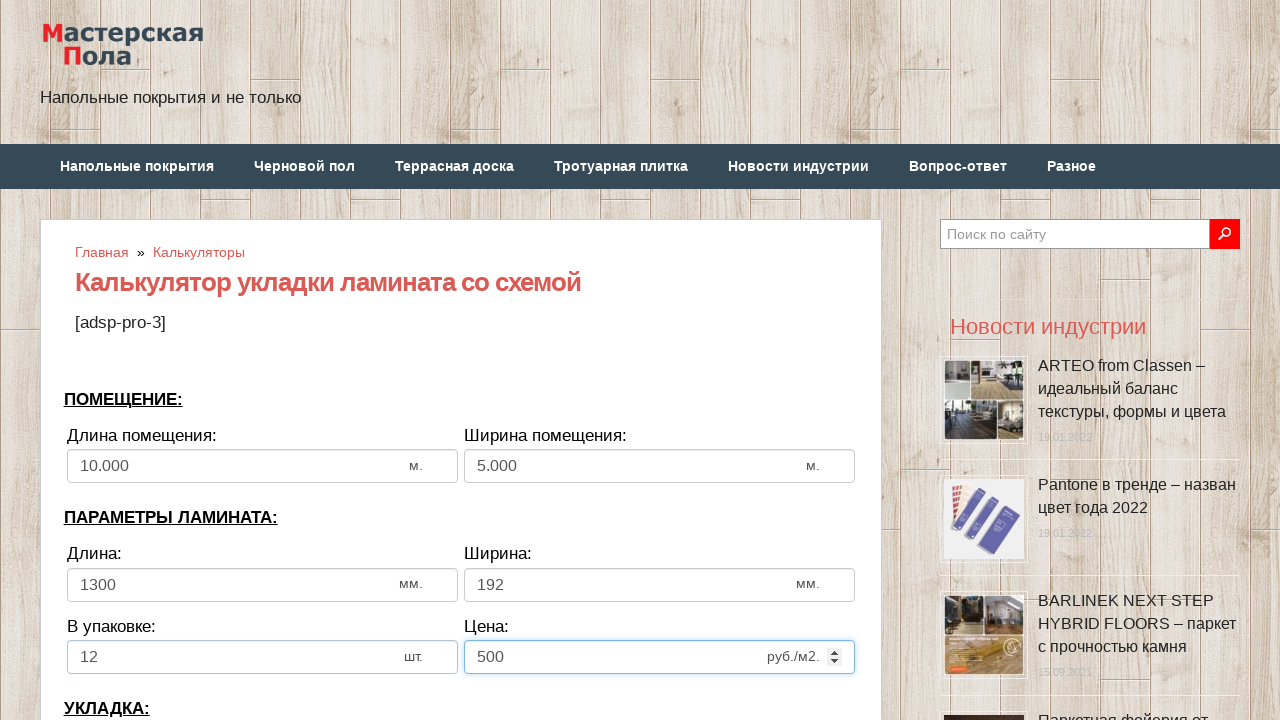

Entered price per package: 500 on input[name='calc_price']
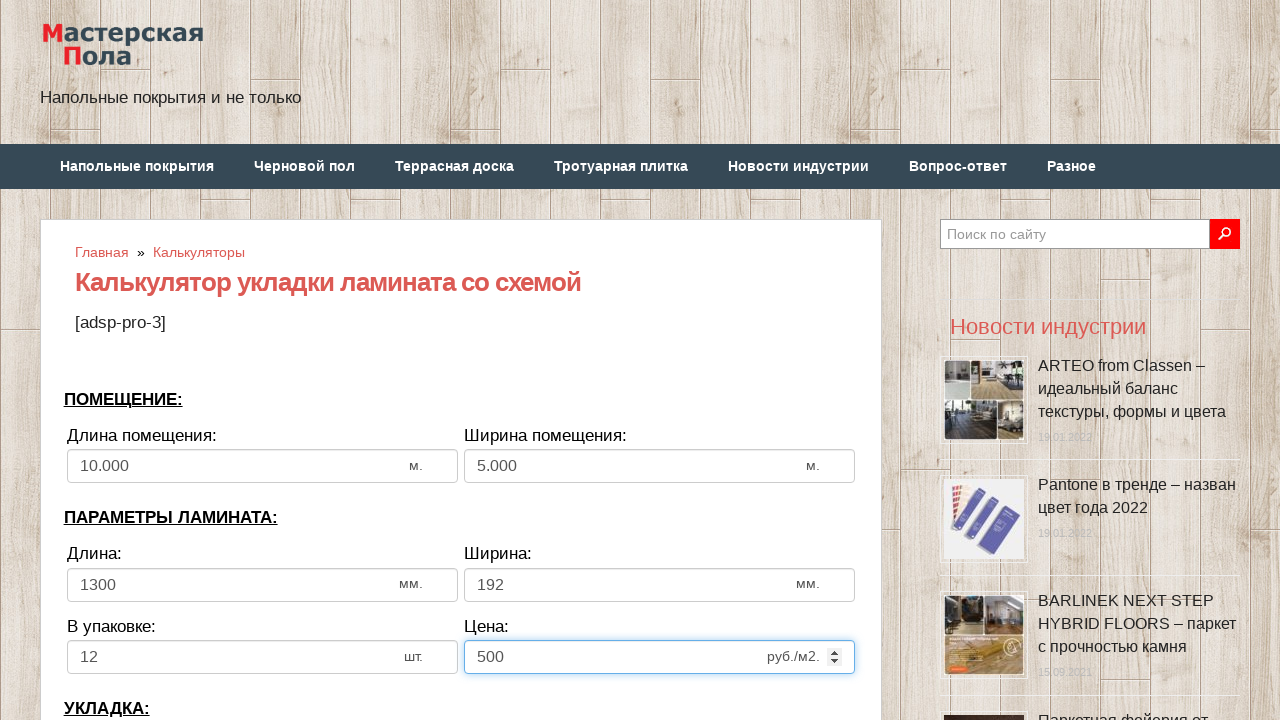

Selected laying direction: По длине комнаты (along room length) on select[name='calc_direct']
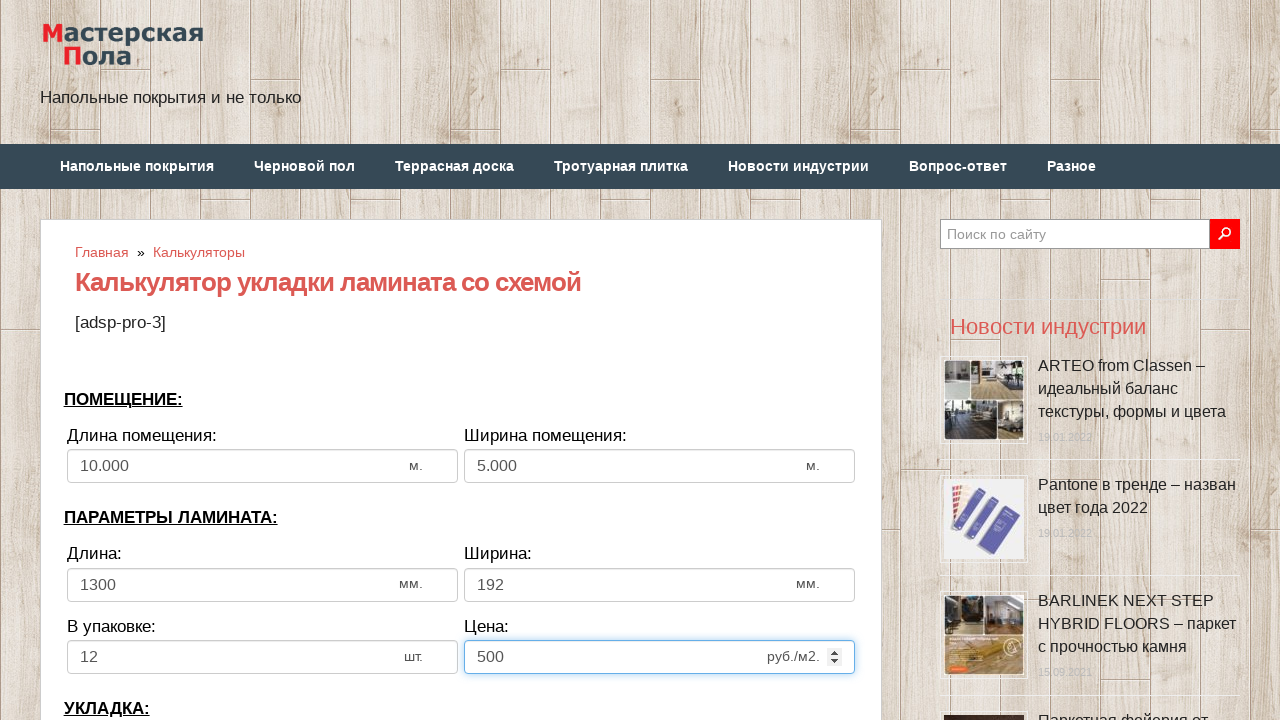

Clicked bias input field at (262, 361) on input[name='calc_bias']
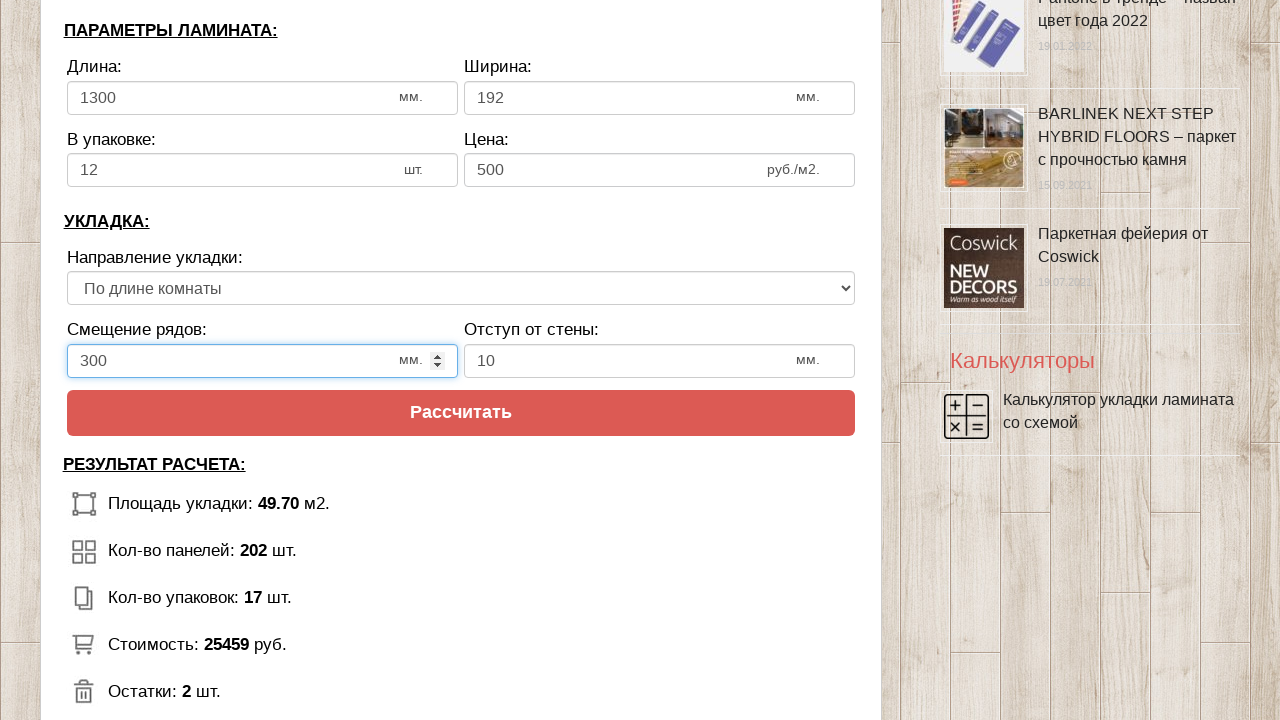

Entered bias: 300 on input[name='calc_bias']
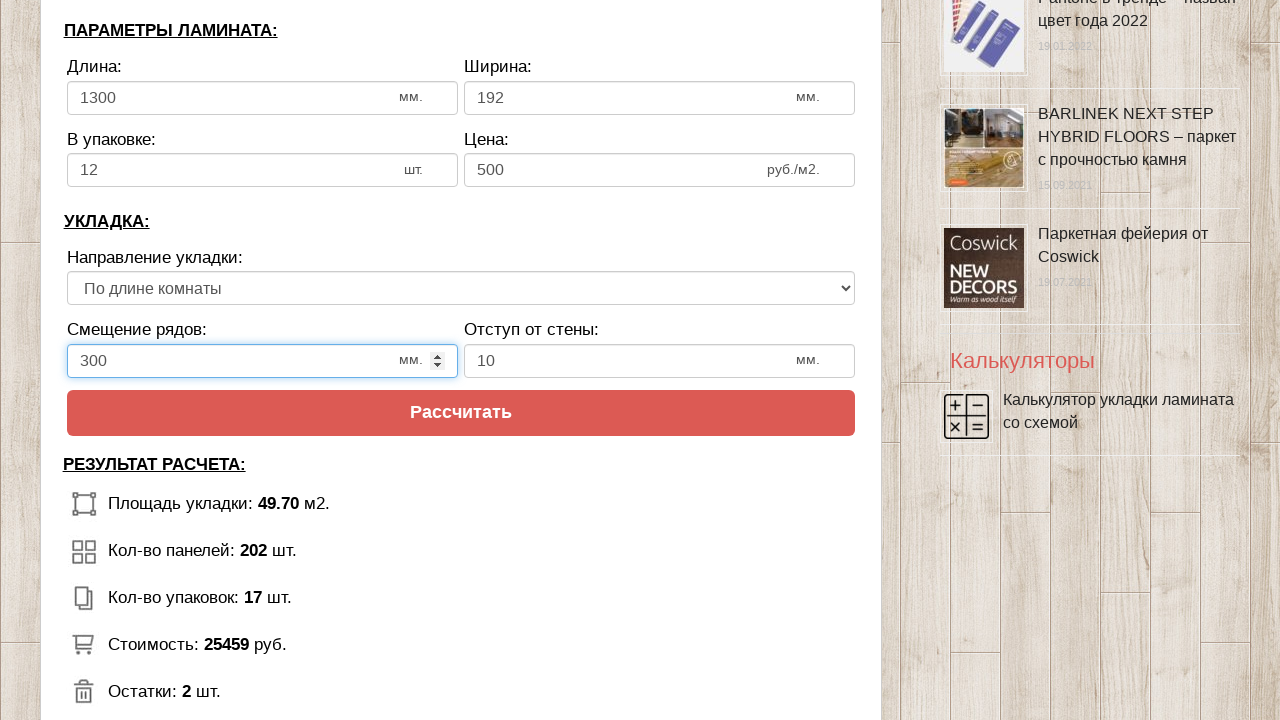

Clicked wall distance input field at (660, 361) on input[name='calc_walldist']
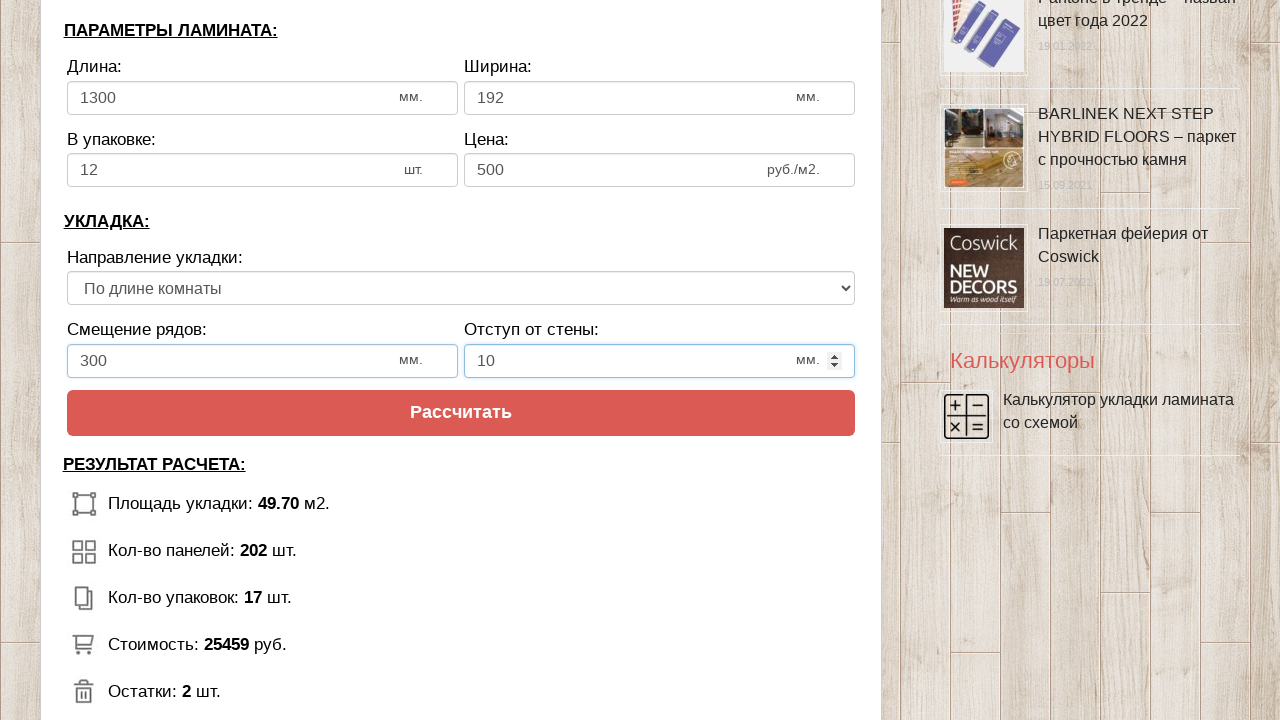

Entered wall distance: 20 on input[name='calc_walldist']
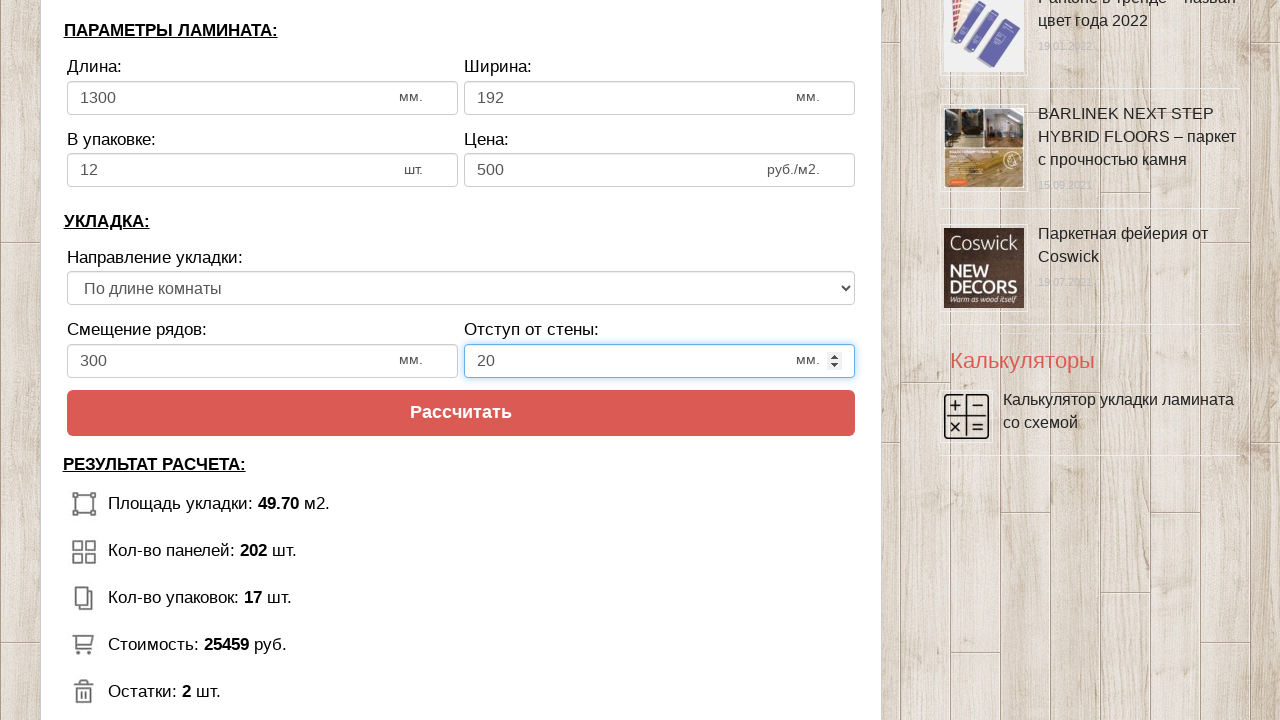

Clicked Calculate button to compute laminate flooring results at (461, 413) on [value='Рассчитать']
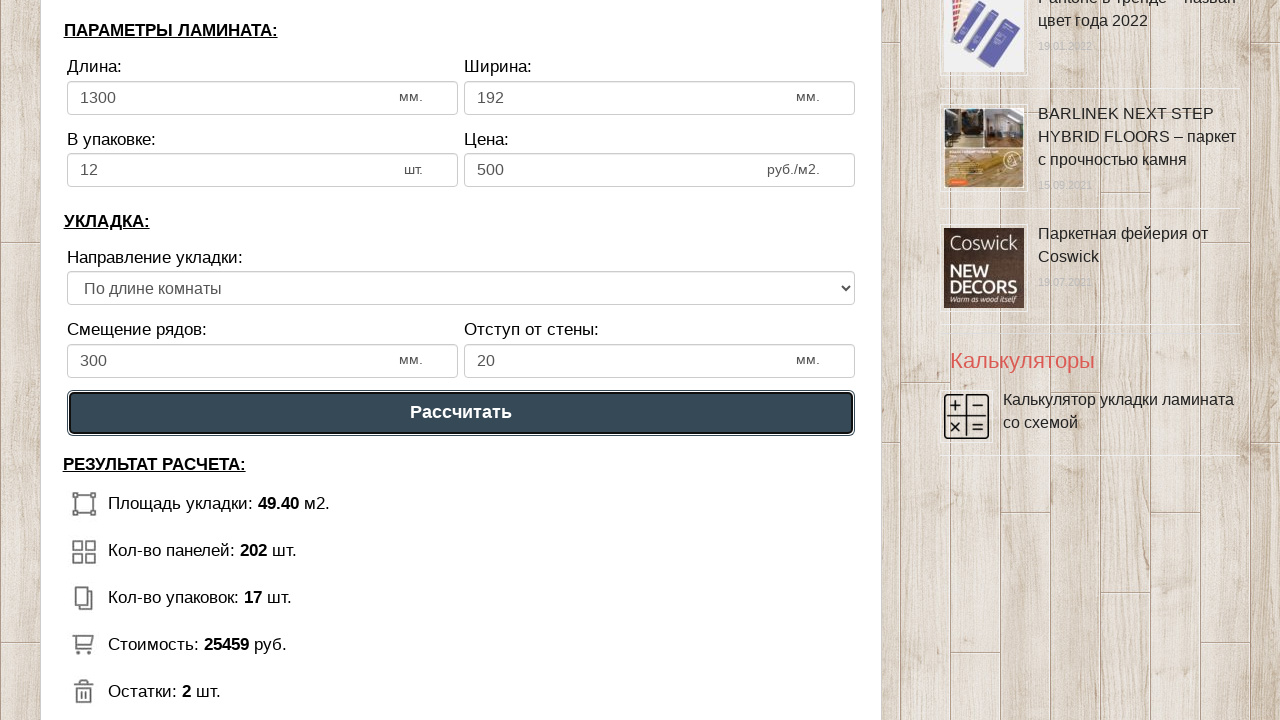

Waited for calculation results to appear
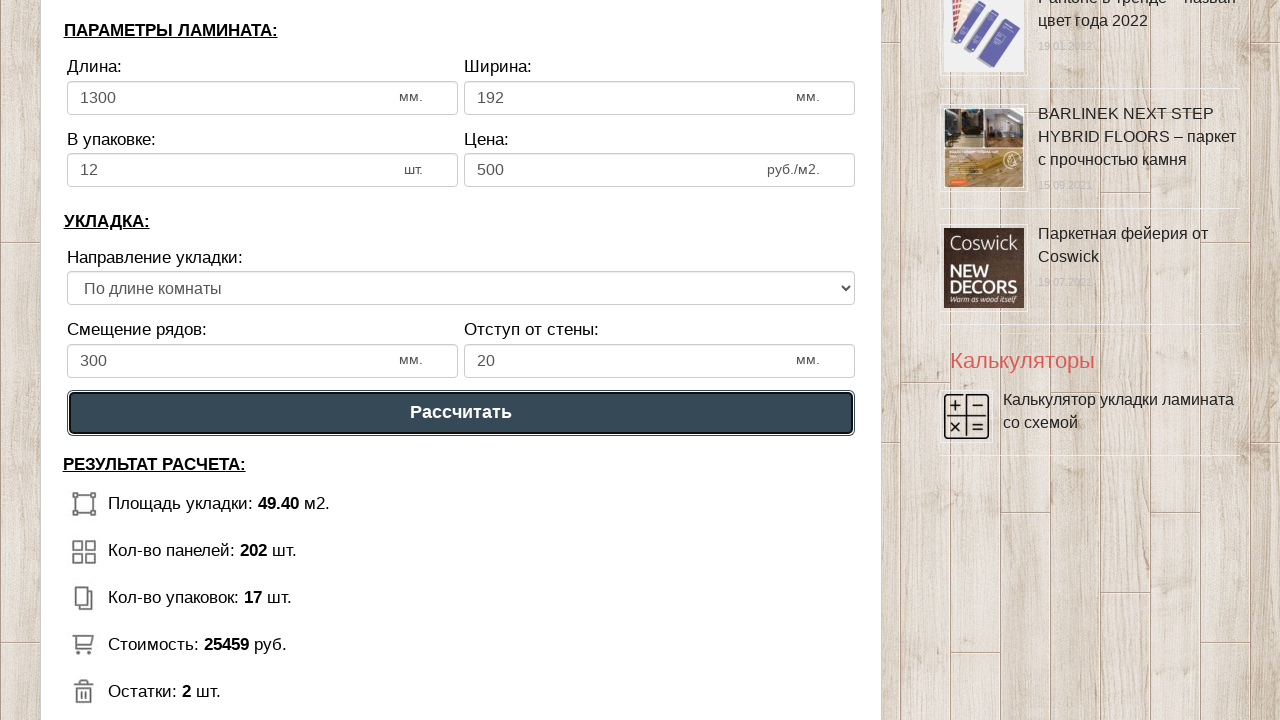

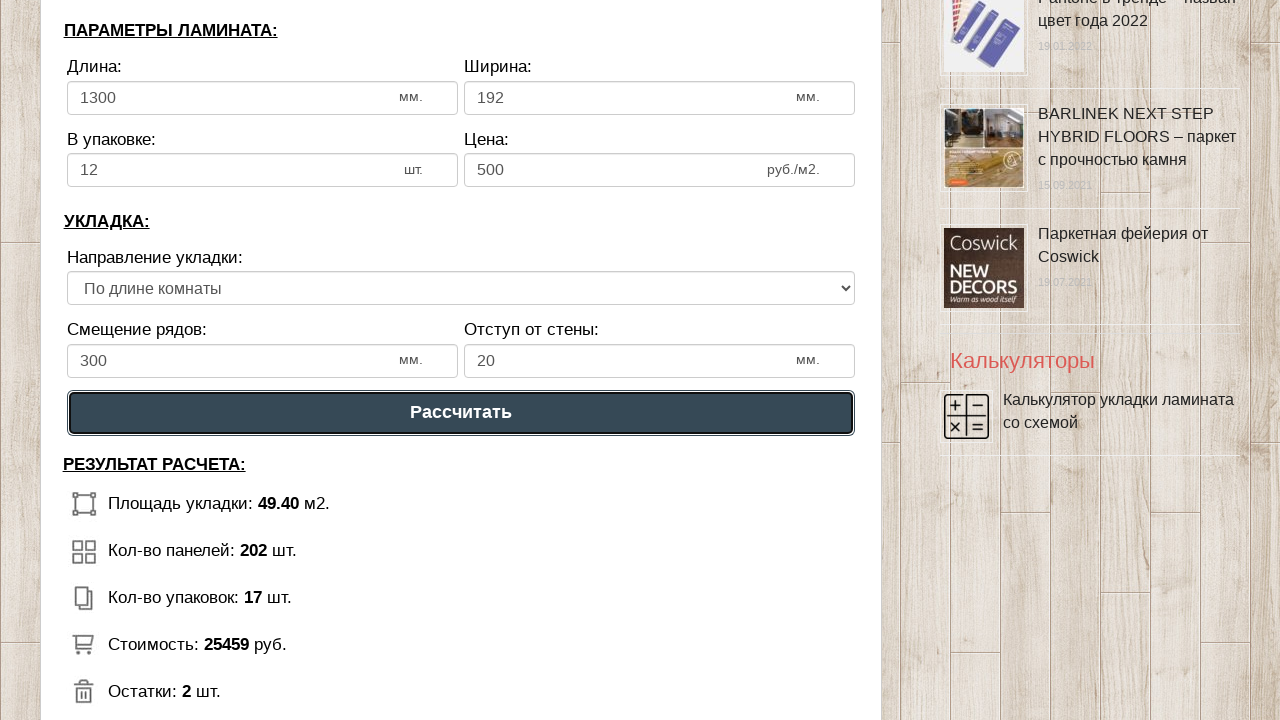